Simple navigation test that loads the Lufthansa website homepage and waits for the page to load

Starting URL: http://www.lufthansa.com

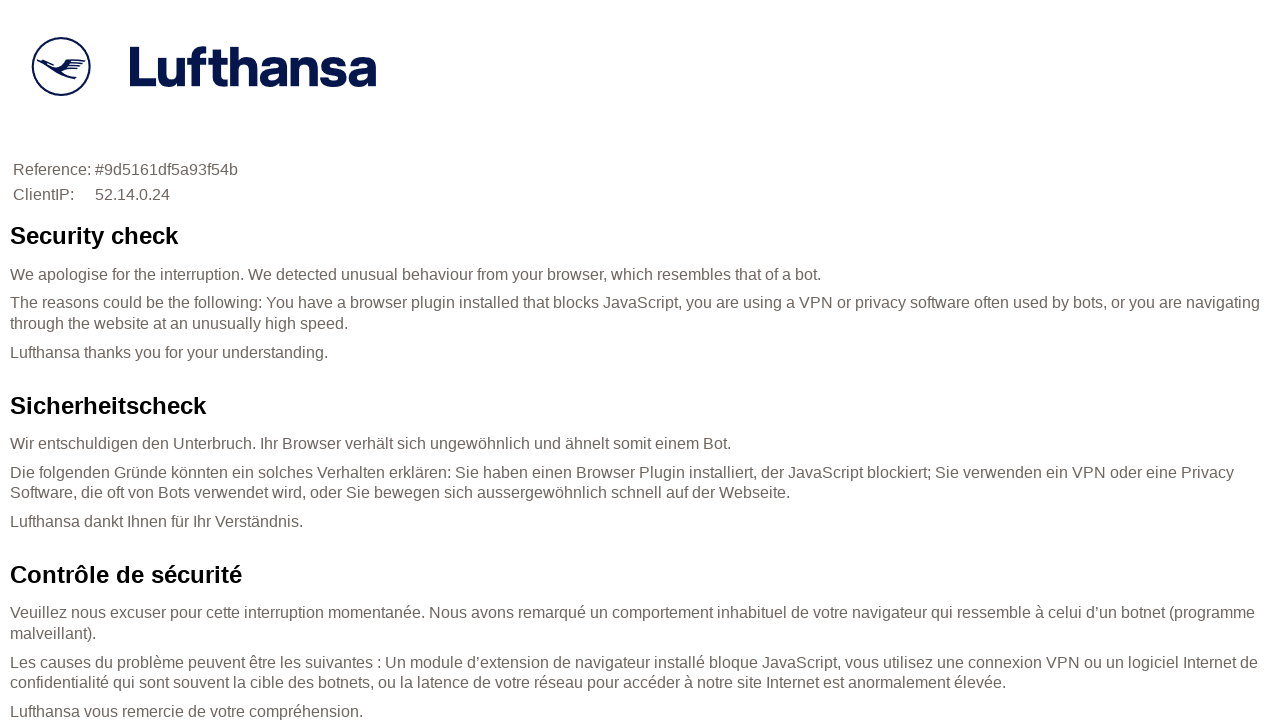

Navigated to Lufthansa homepage at http://www.lufthansa.com
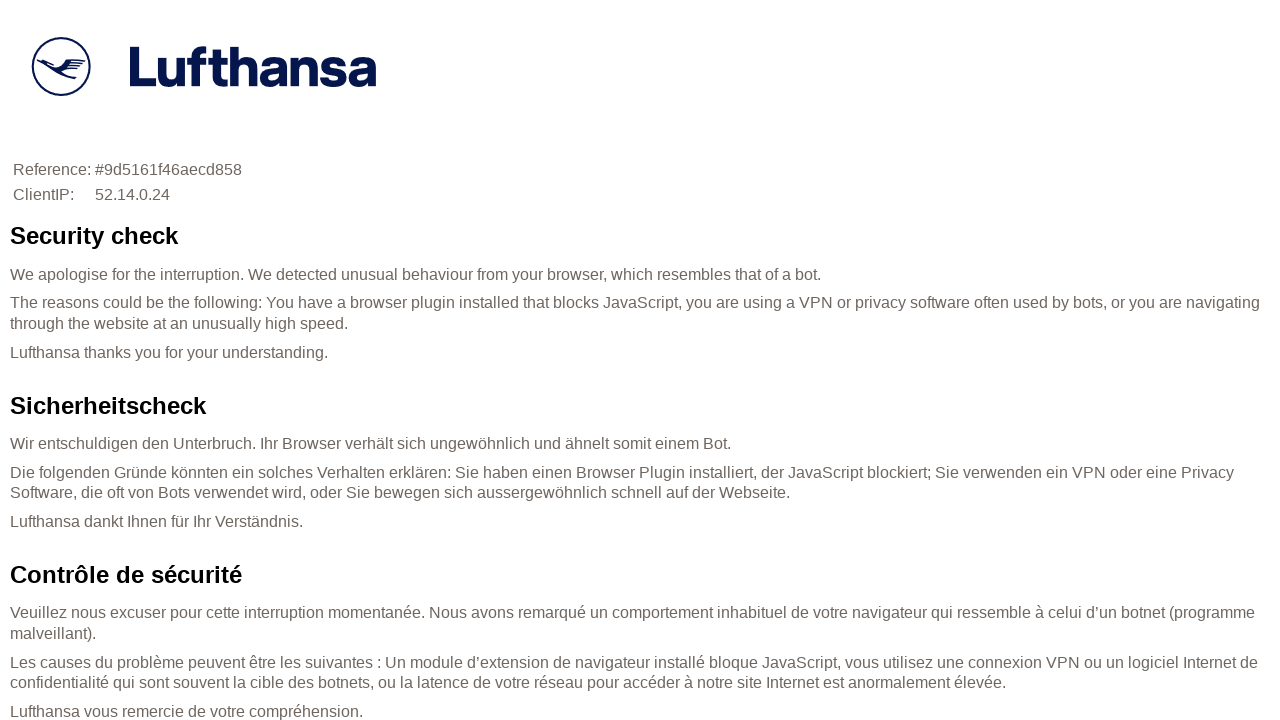

Page DOM content loaded successfully
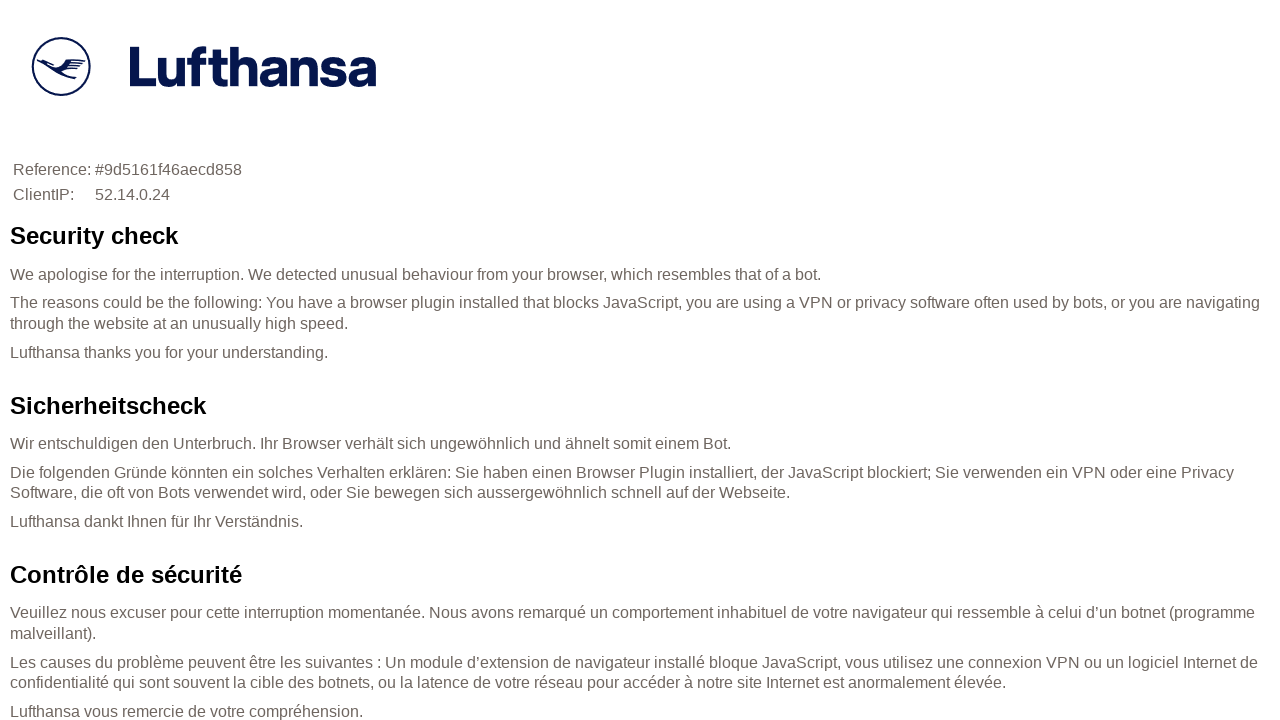

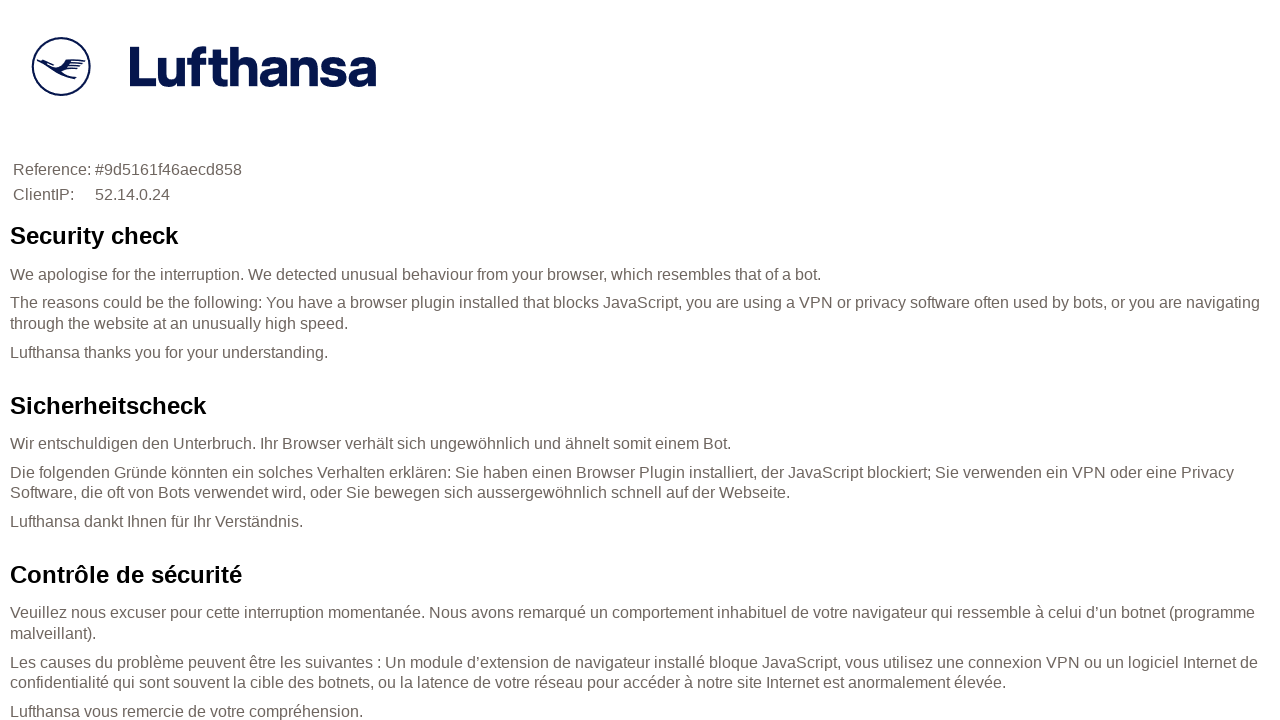